Tests drag and drop functionality on jQuery UI demo page by dragging an element into a droppable area within an iframe

Starting URL: https://jqueryui.com/droppable/

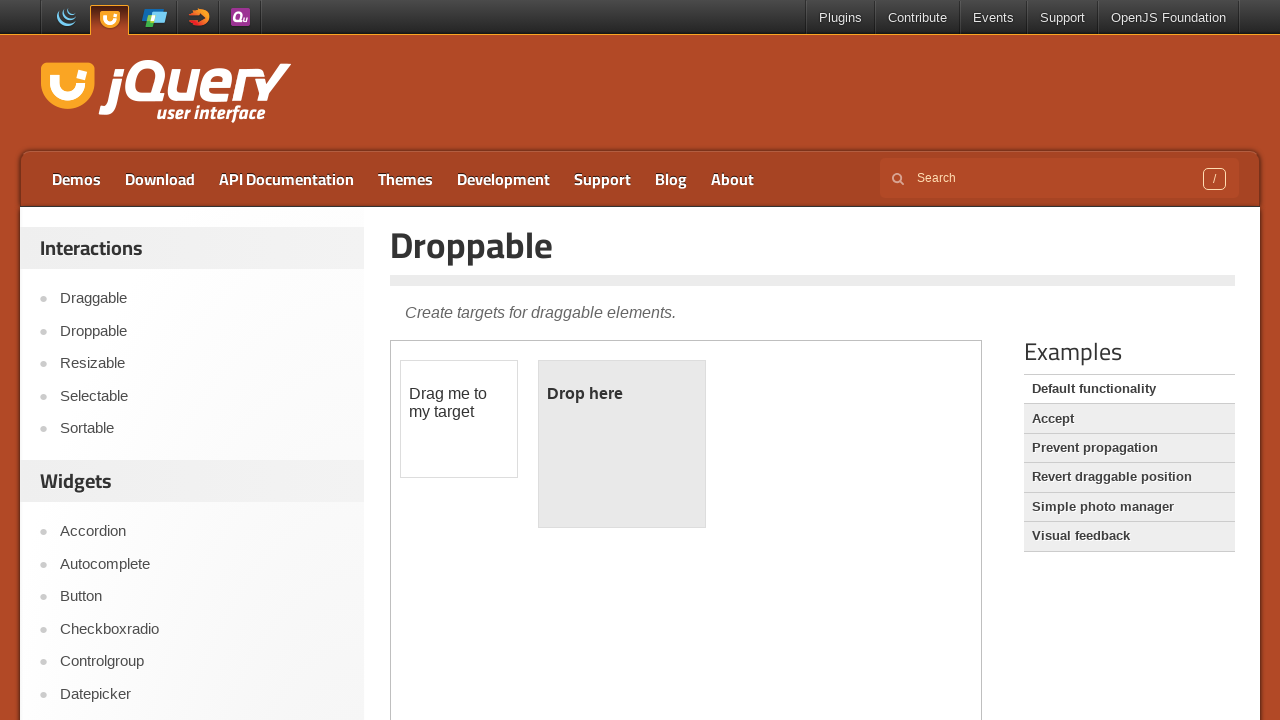

Located the demo-frame iframe
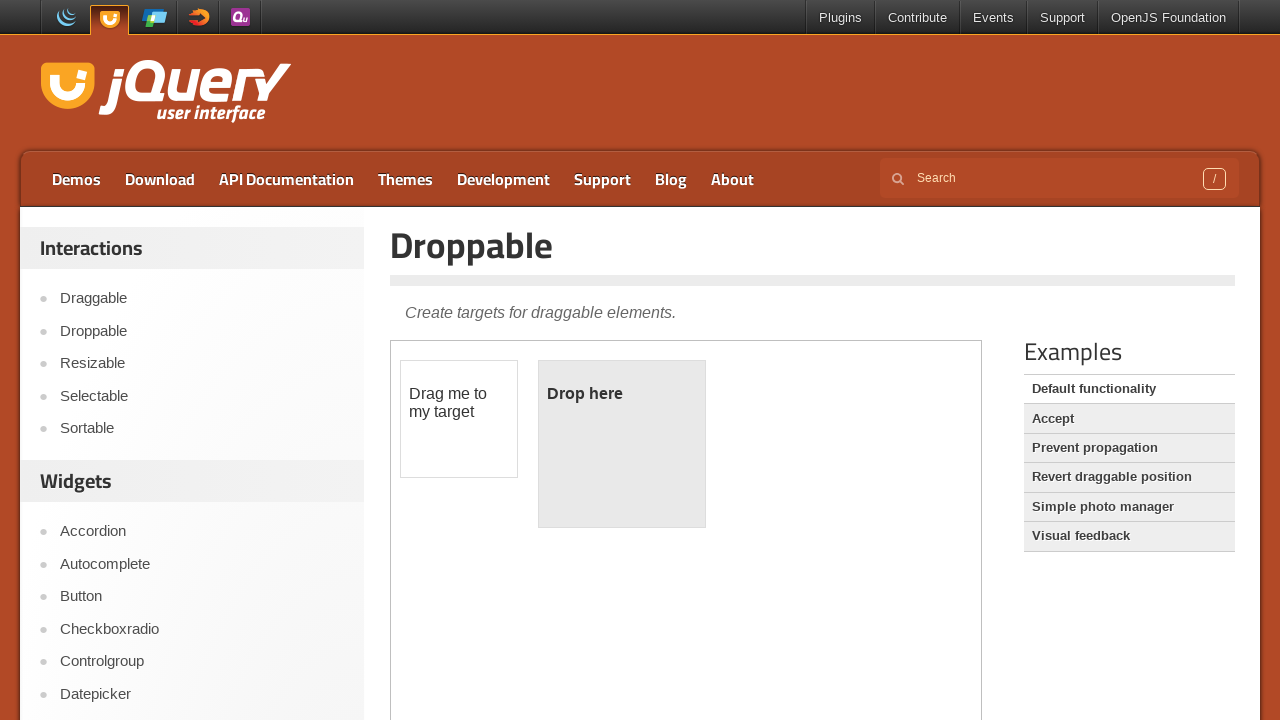

Located the draggable element with id 'draggable'
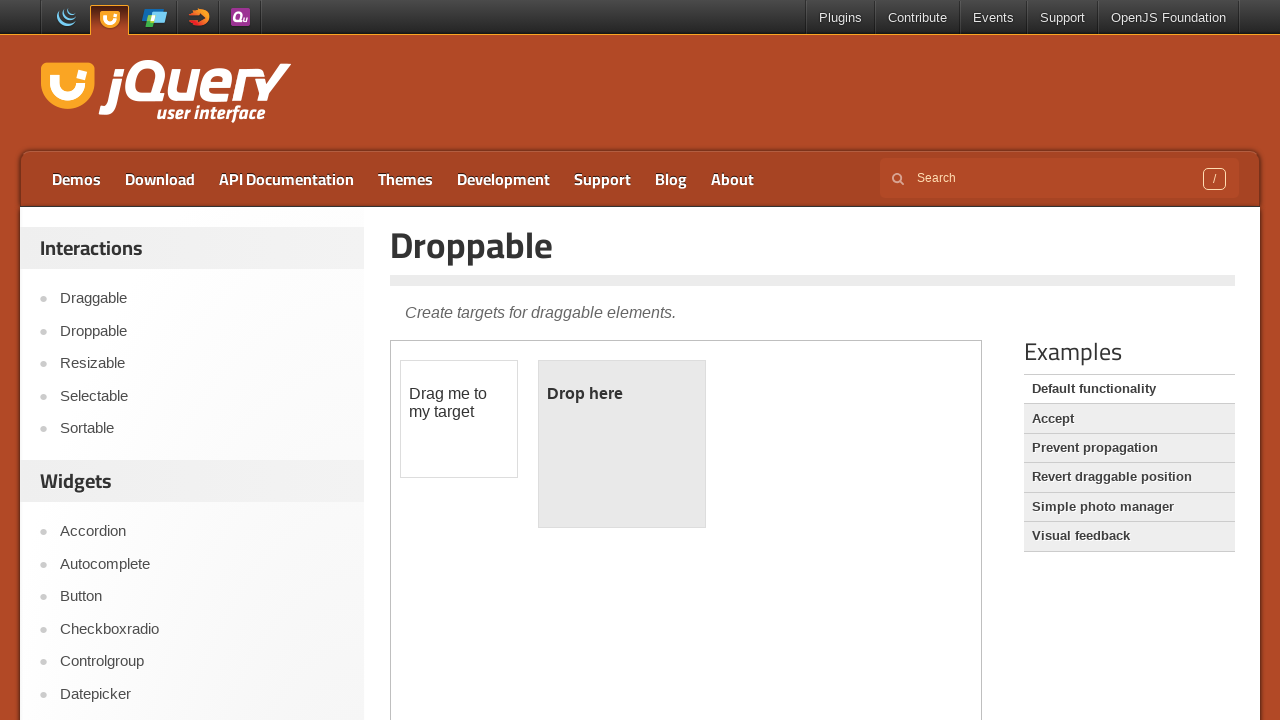

Located the droppable element with id 'droppable'
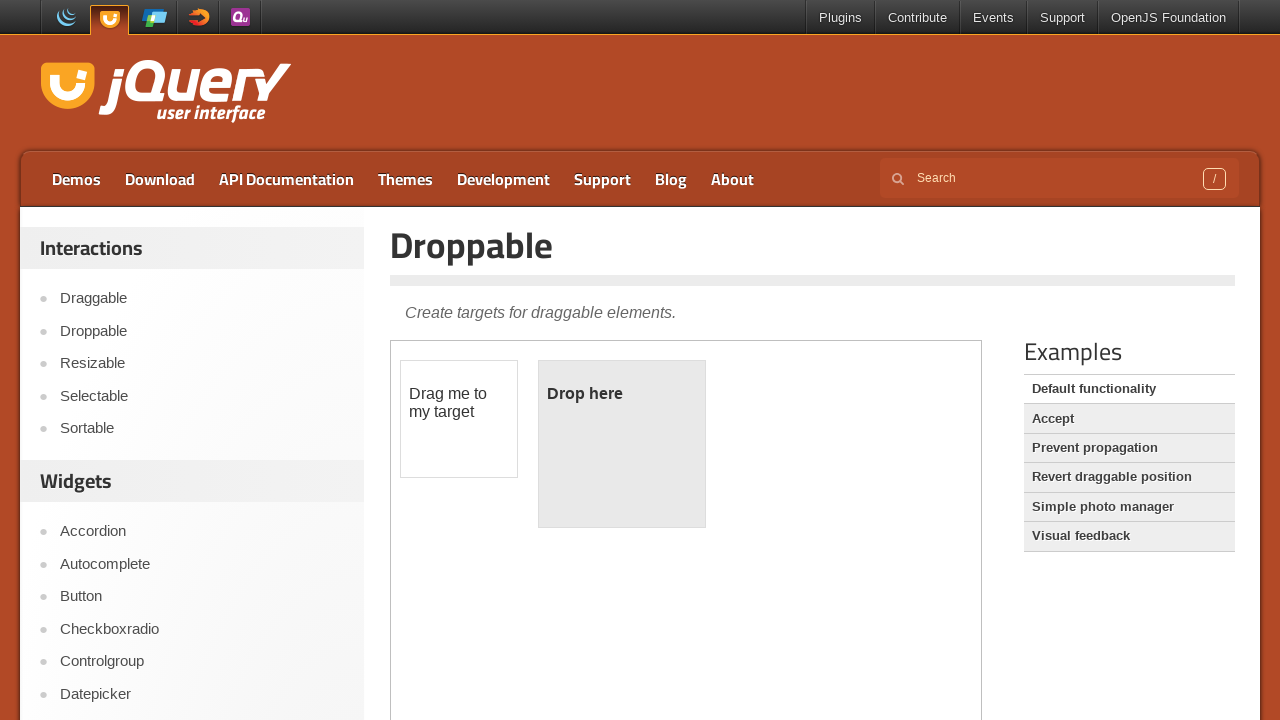

Dragged the draggable element into the droppable area at (622, 444)
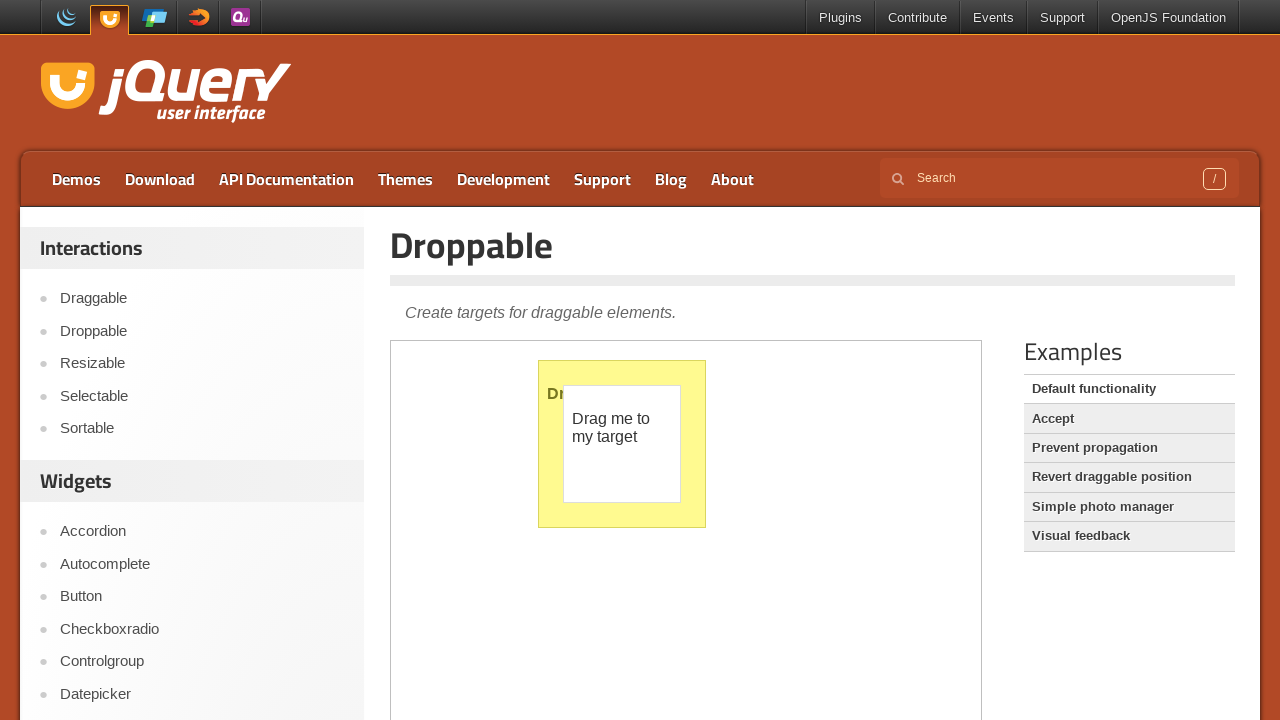

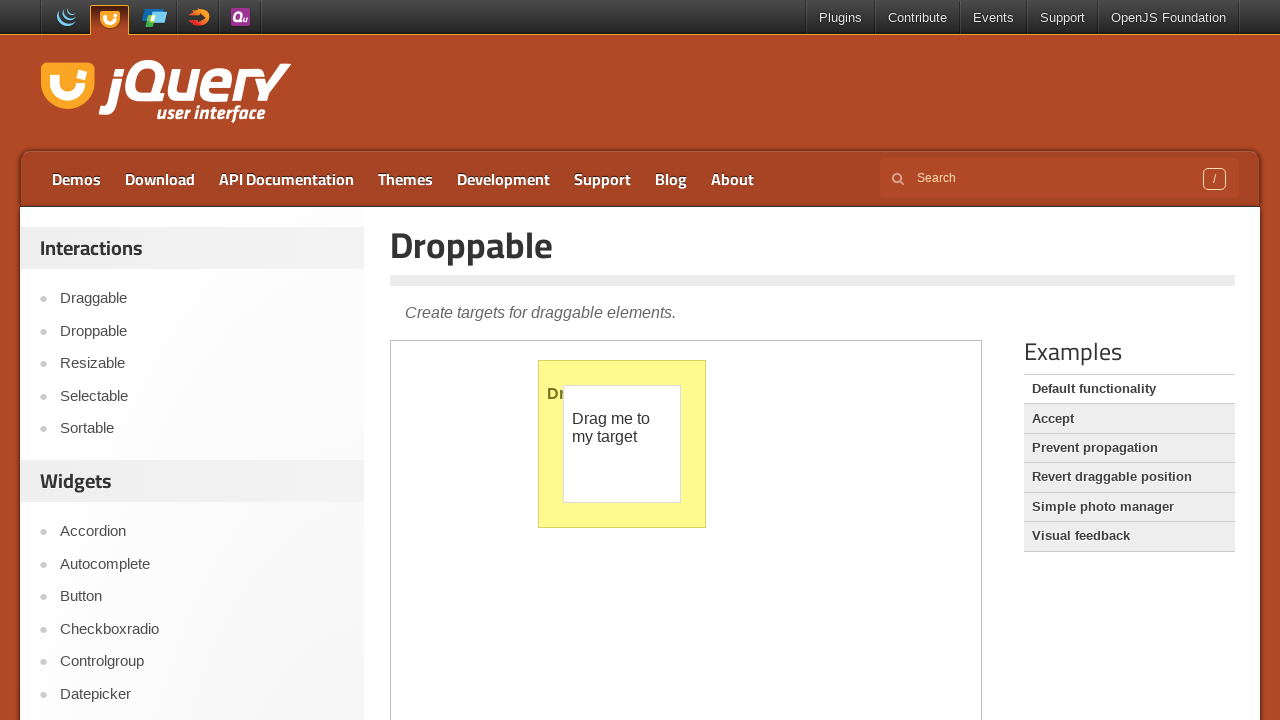